Tests the search functionality on python.org by entering "Selenium" in the search bar, clicking the Go button, and verifying search results are displayed

Starting URL: https://python.org/

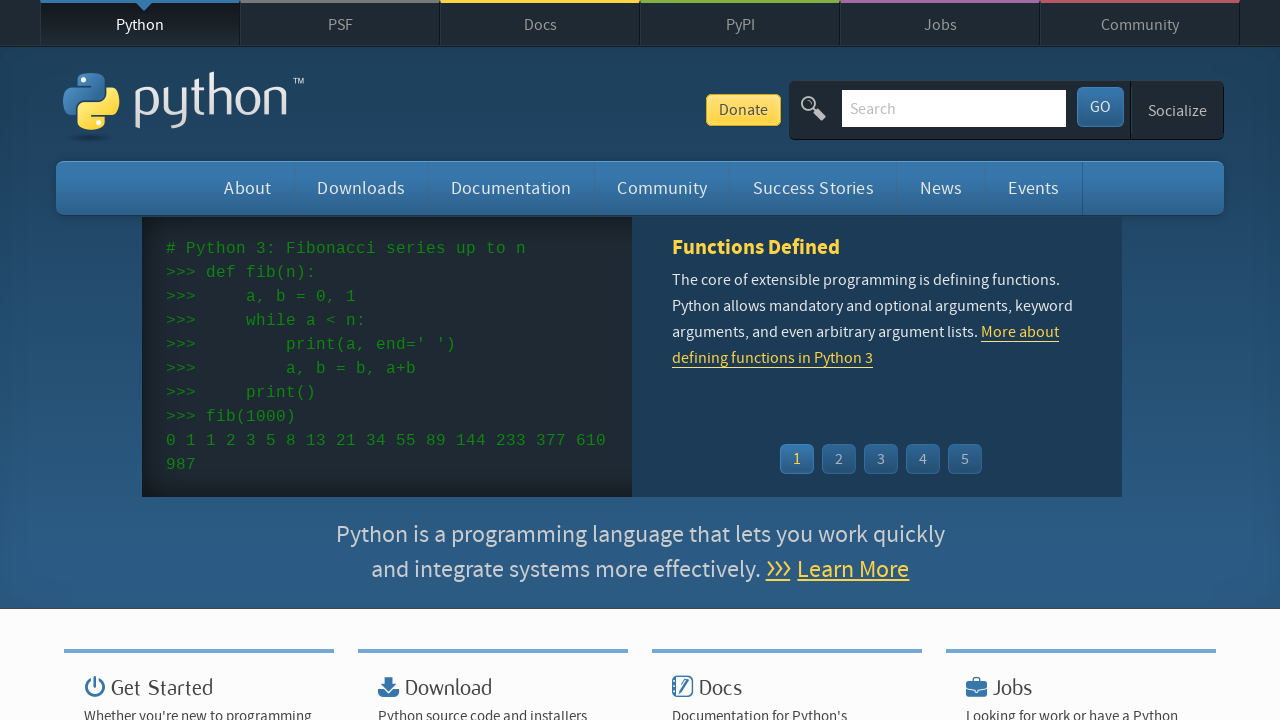

Entered 'Selenium' in the search bar on input[name='q']
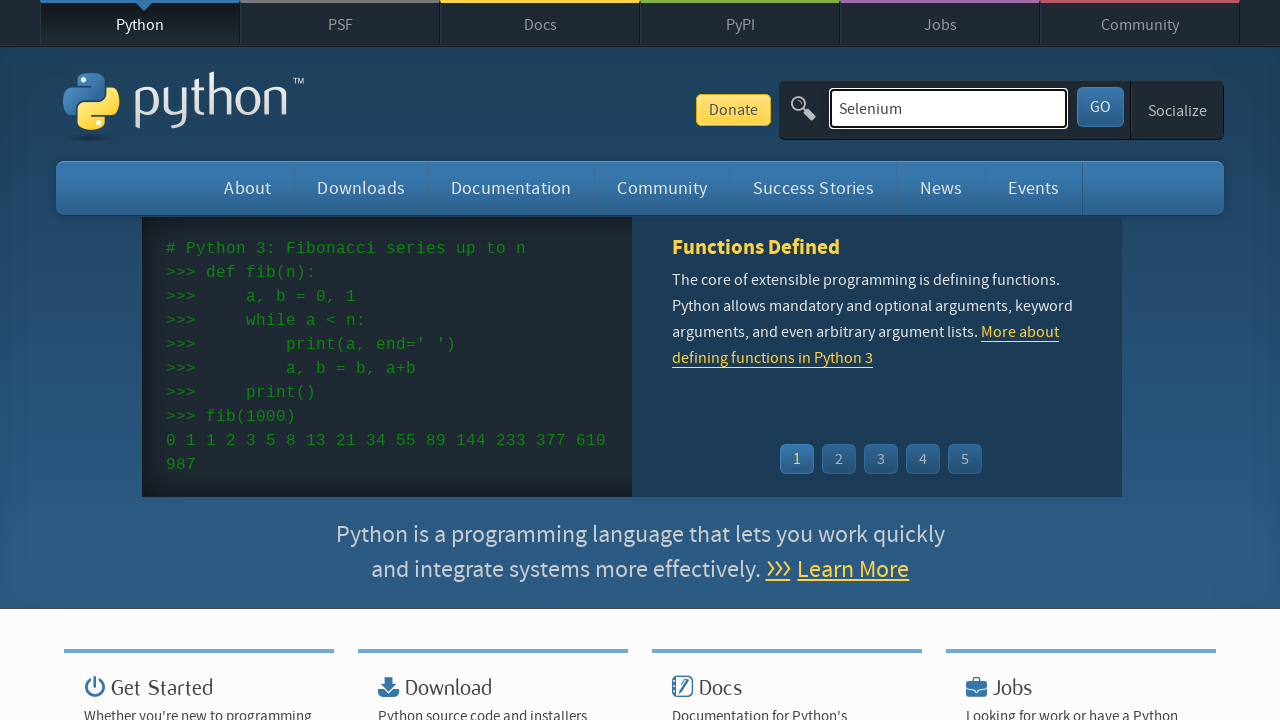

Clicked the Go/Submit button to search at (1100, 107) on button[type='submit']
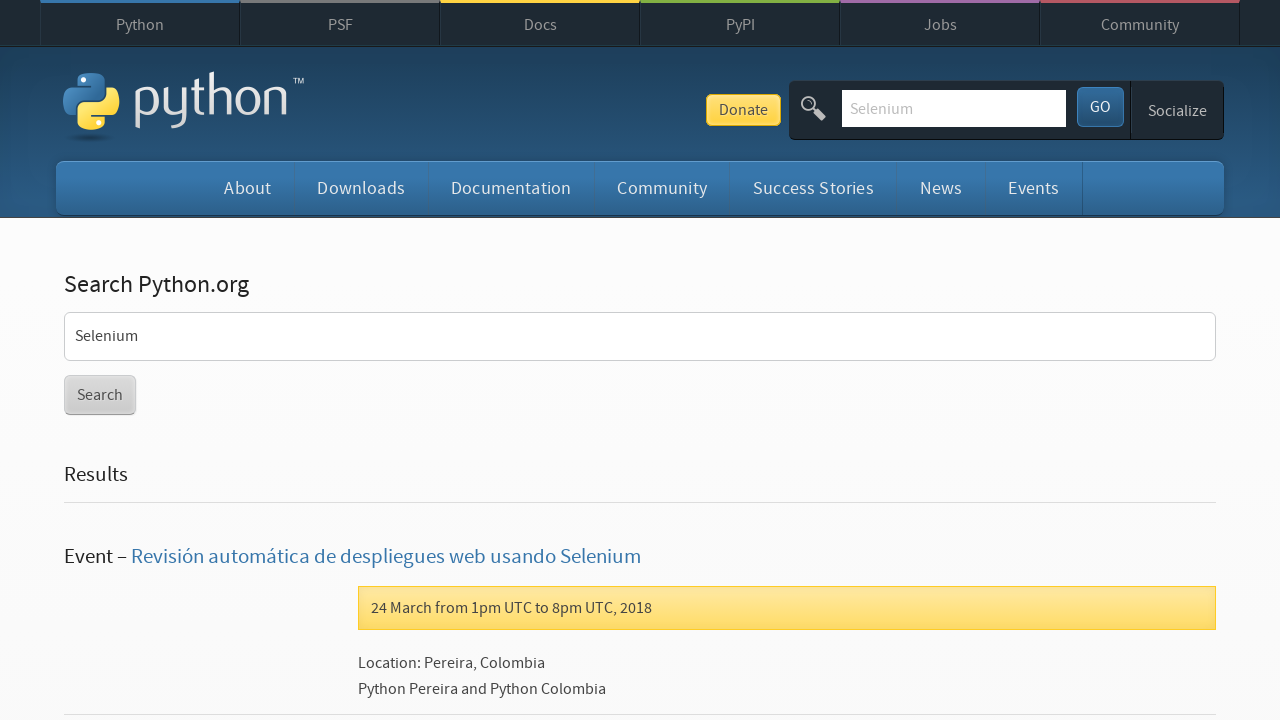

Search results loaded and verified
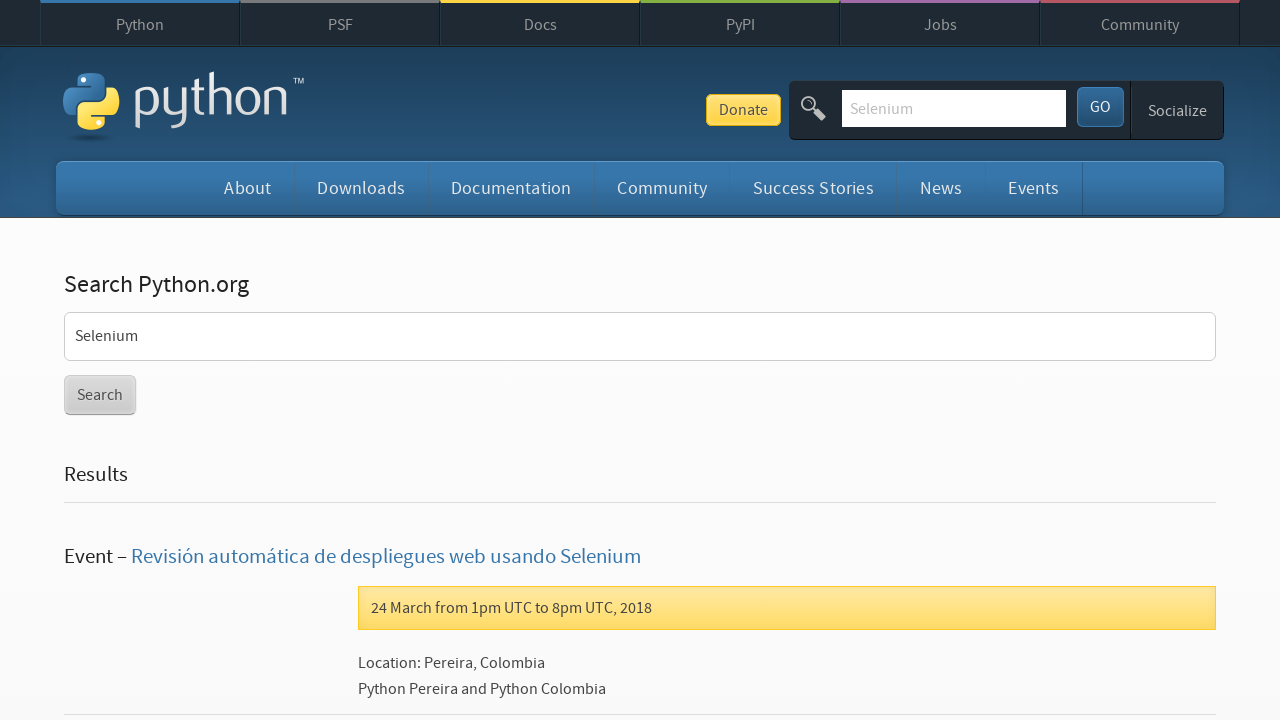

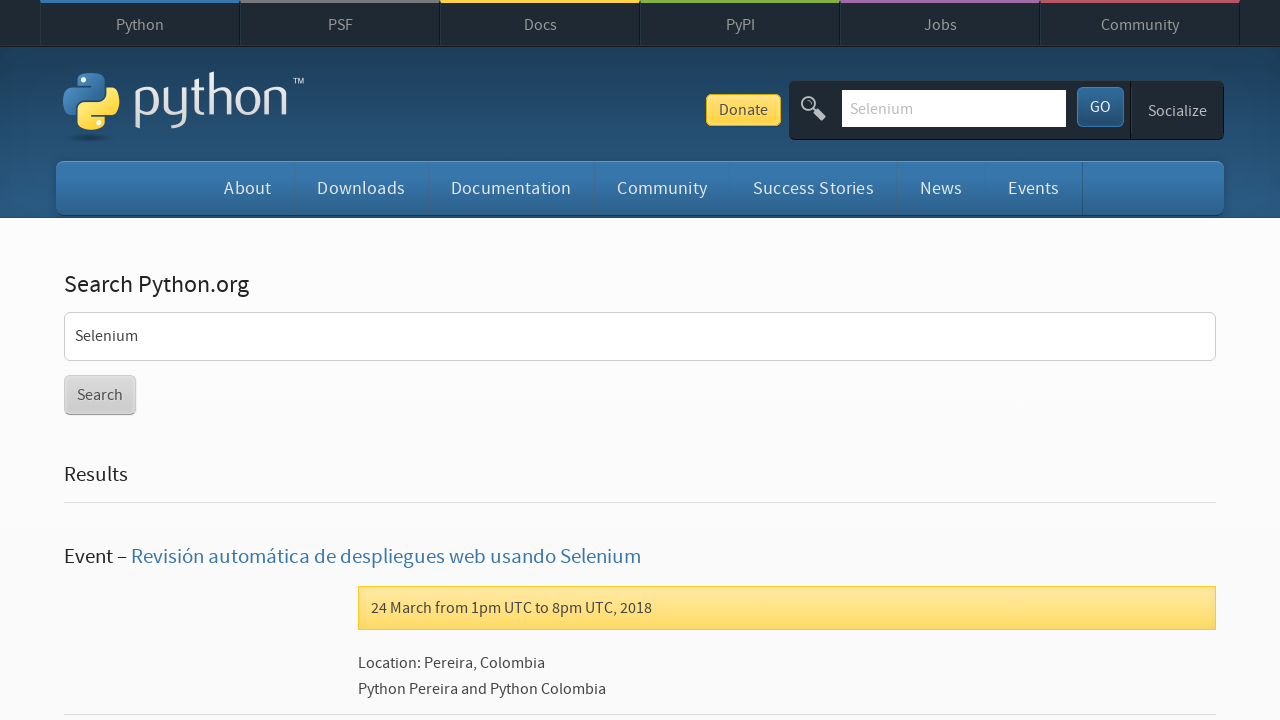